Tests clicking the "Impressive" radio button and verifies that the success text displays "Impressive"

Starting URL: https://demoqa.com/radio-button

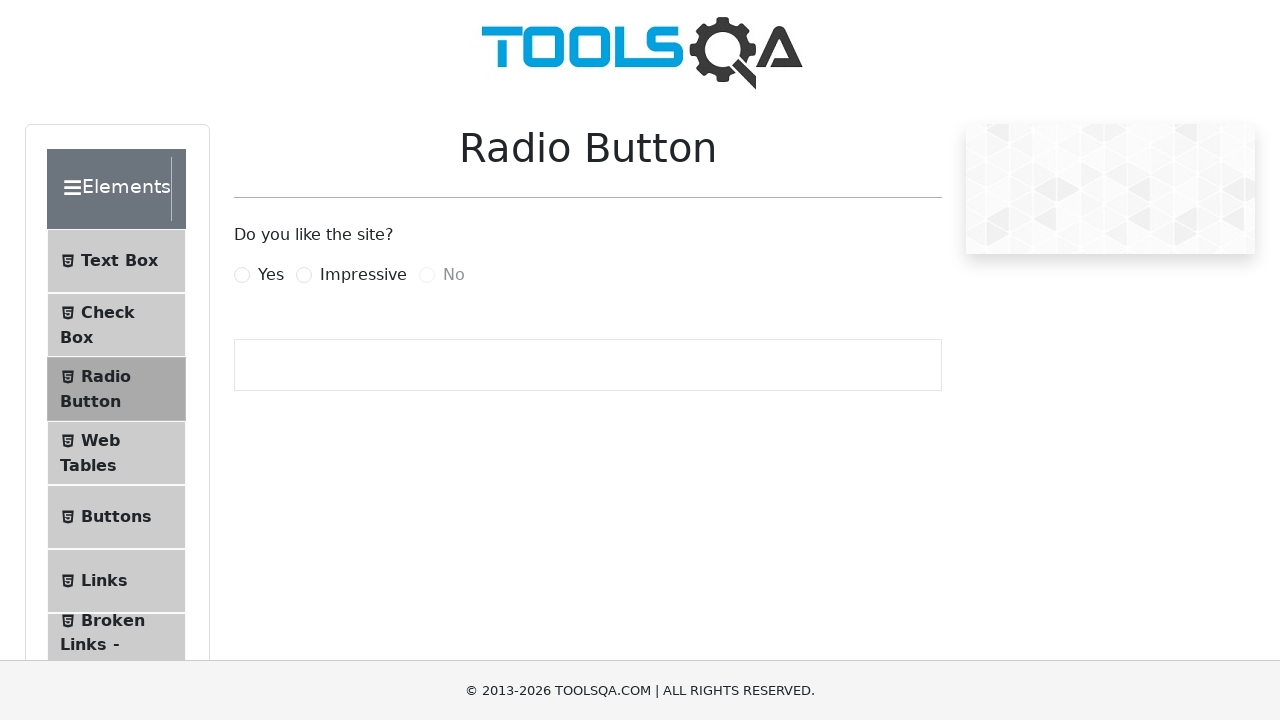

Clicked the 'Impressive' radio button using JavaScript
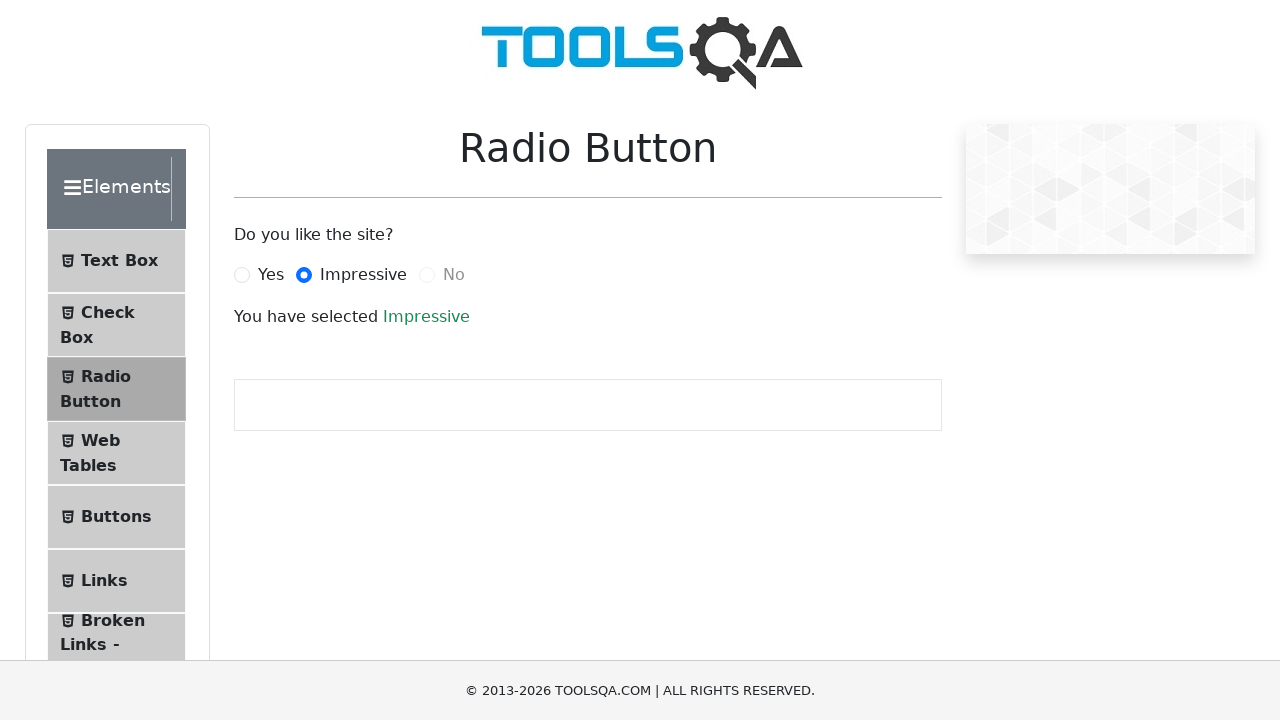

Waited for success text element to appear
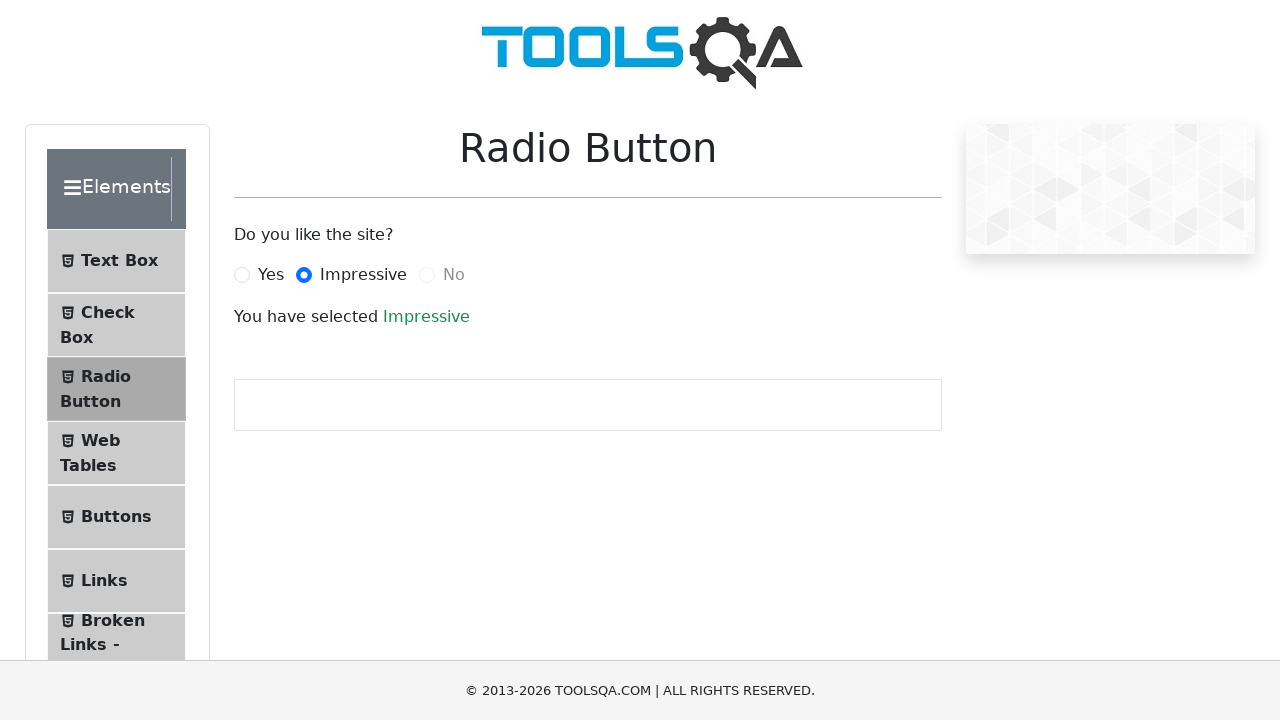

Retrieved success text content
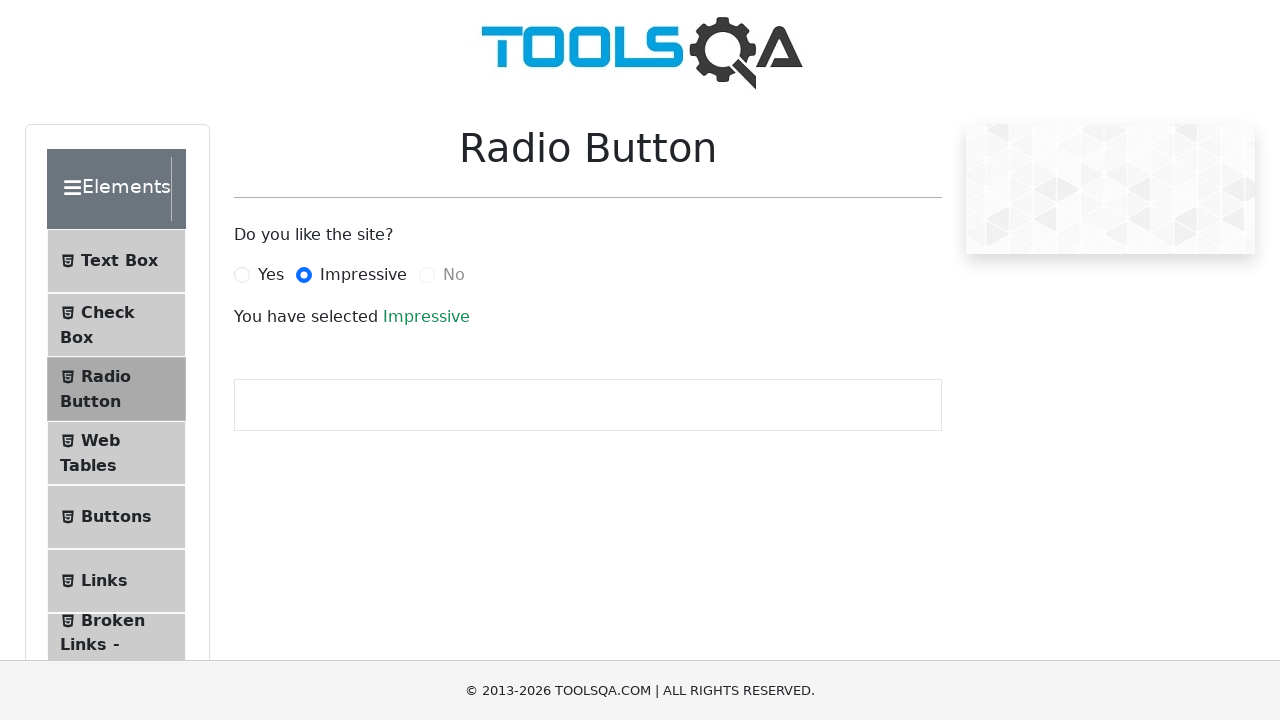

Verified that success text displays 'Impressive'
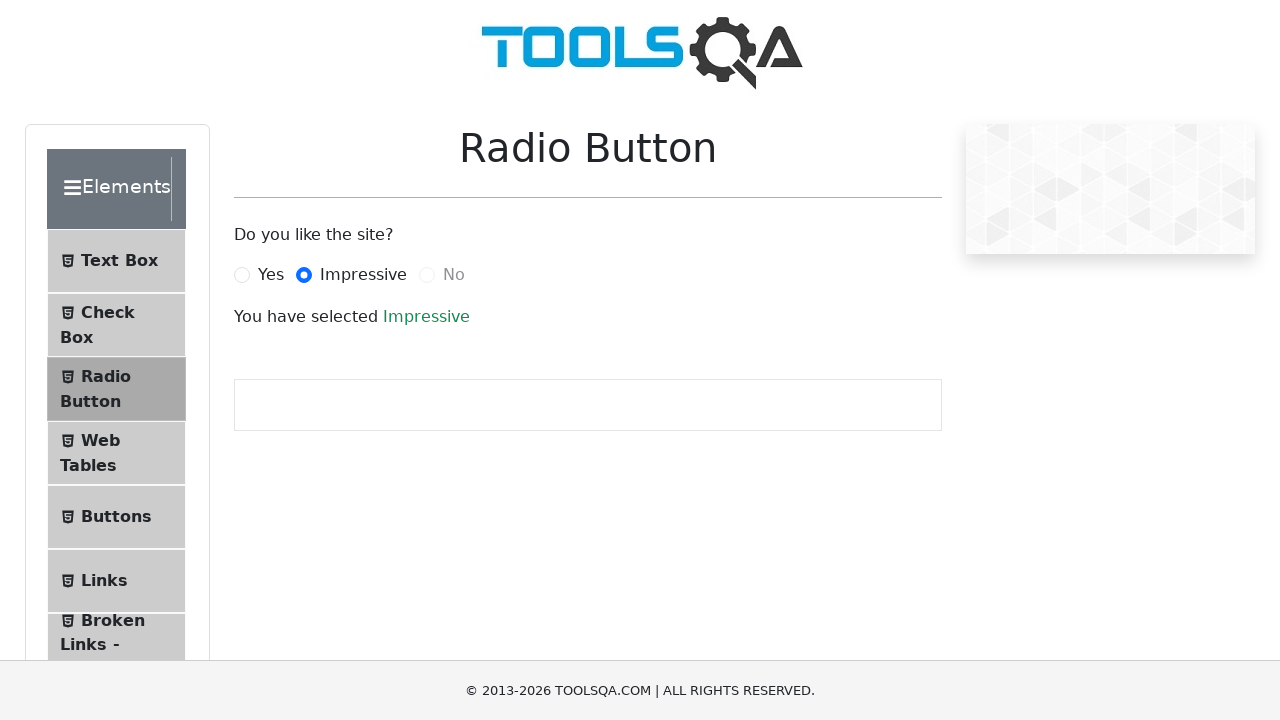

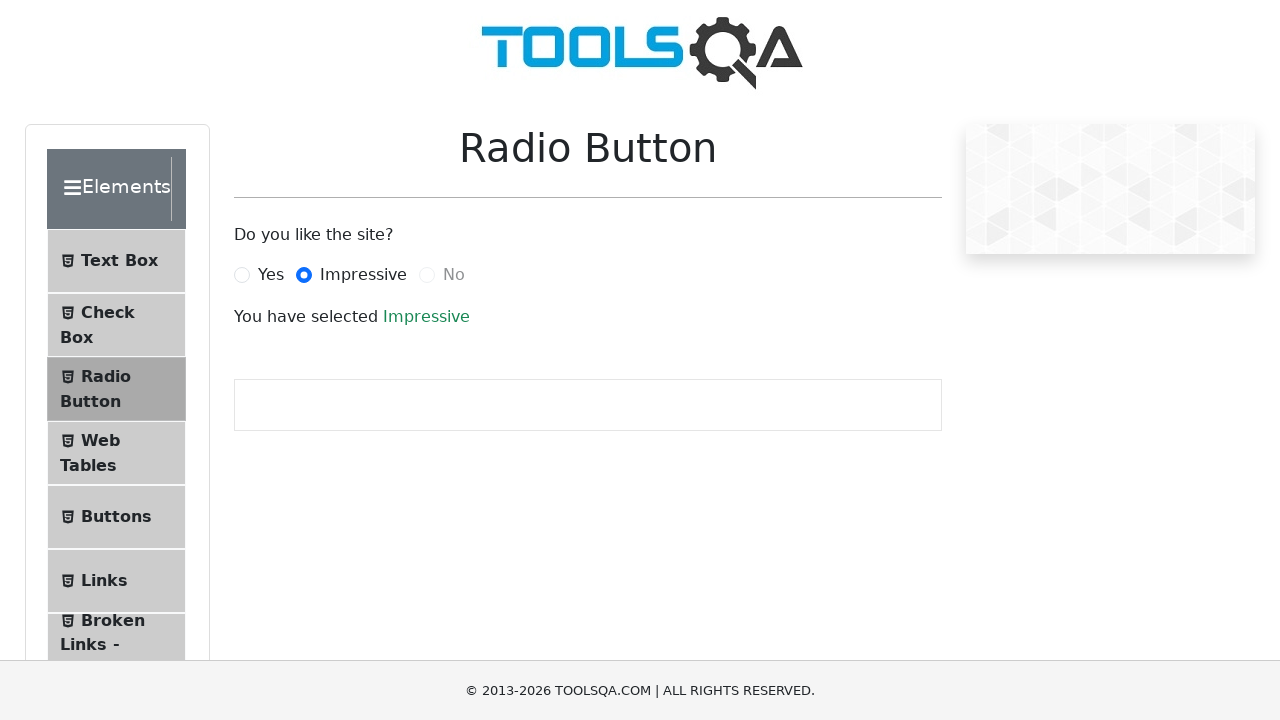